Navigates to pythonbasics.org and waits for the main content element to be present on the page, demonstrating page load waiting functionality.

Starting URL: https://pythonbasics.org

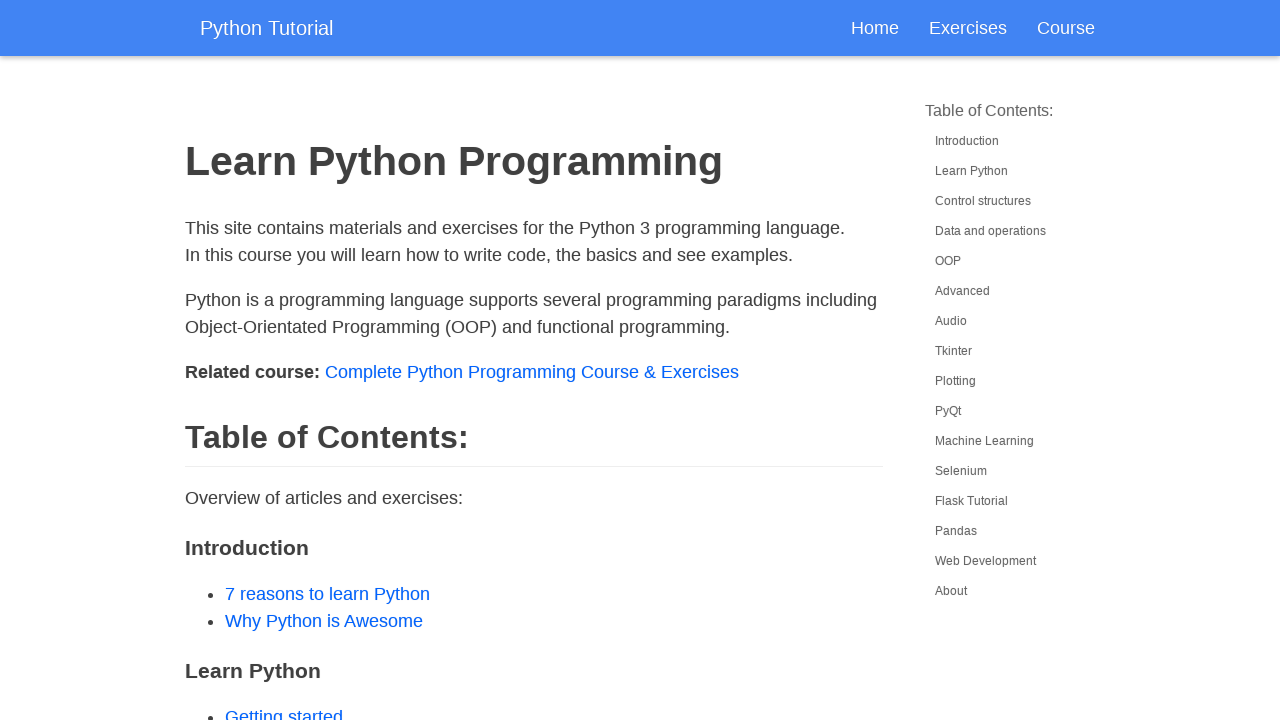

Navigated to https://pythonbasics.org
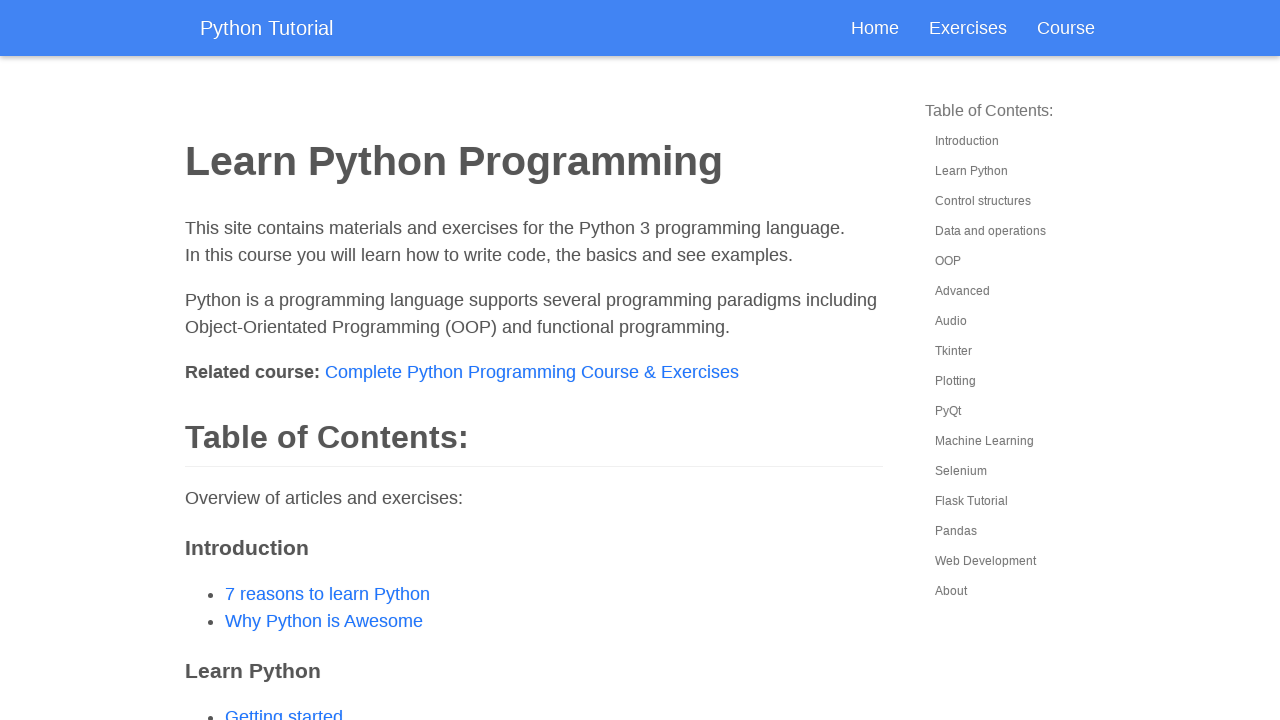

Waited for main content element (#main) to be present on the page
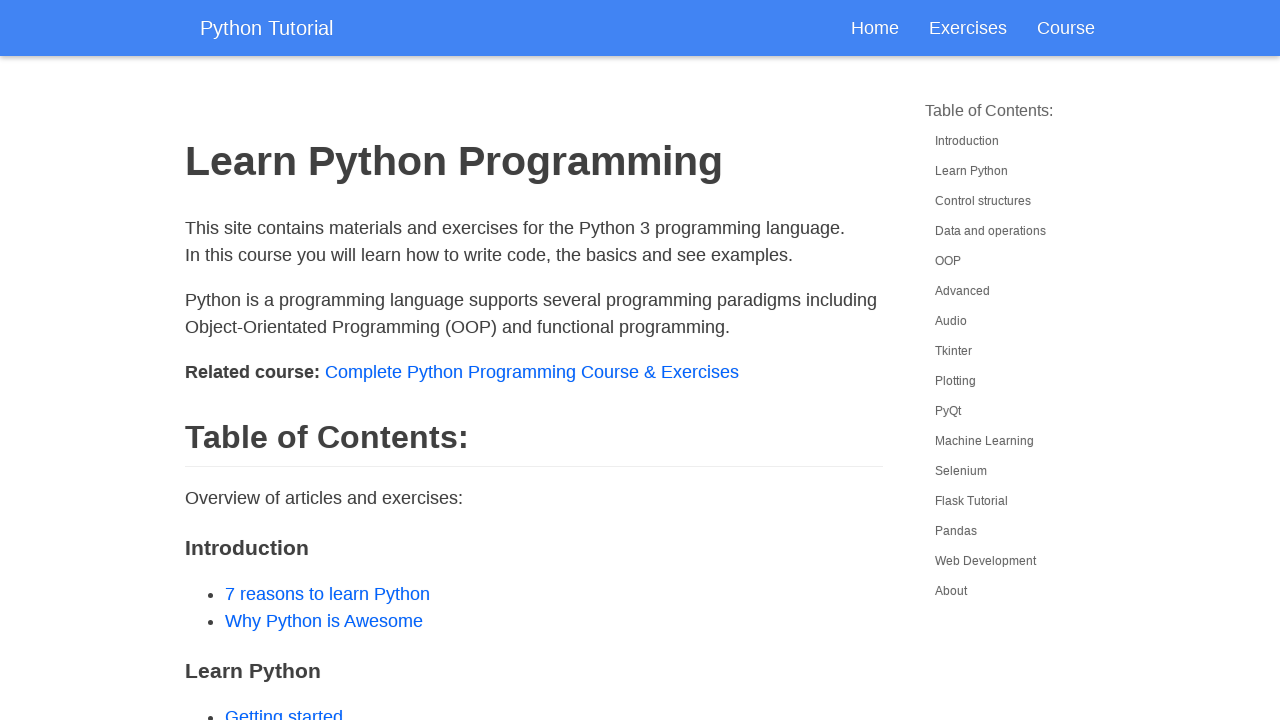

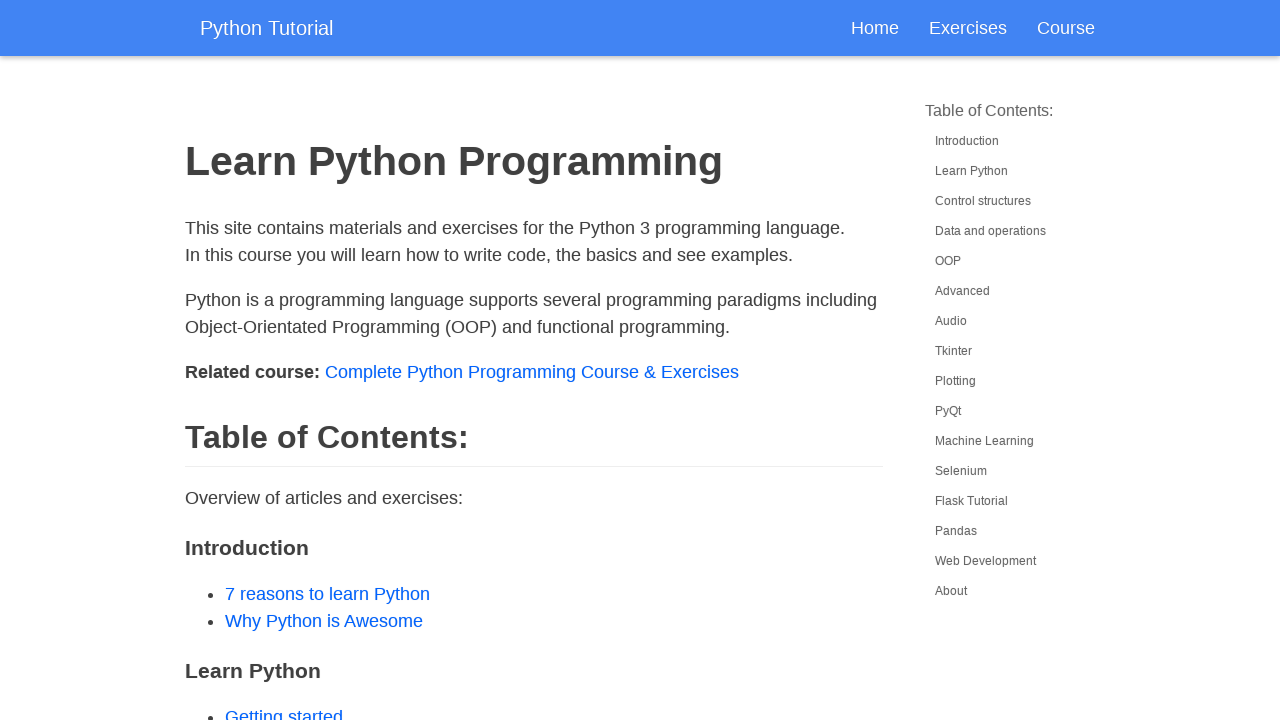